Verifies that category selection and task name fields appear when creating a new task

Starting URL: http://qa-assignment.oblakogroup.ru/board/:roman_shipilov

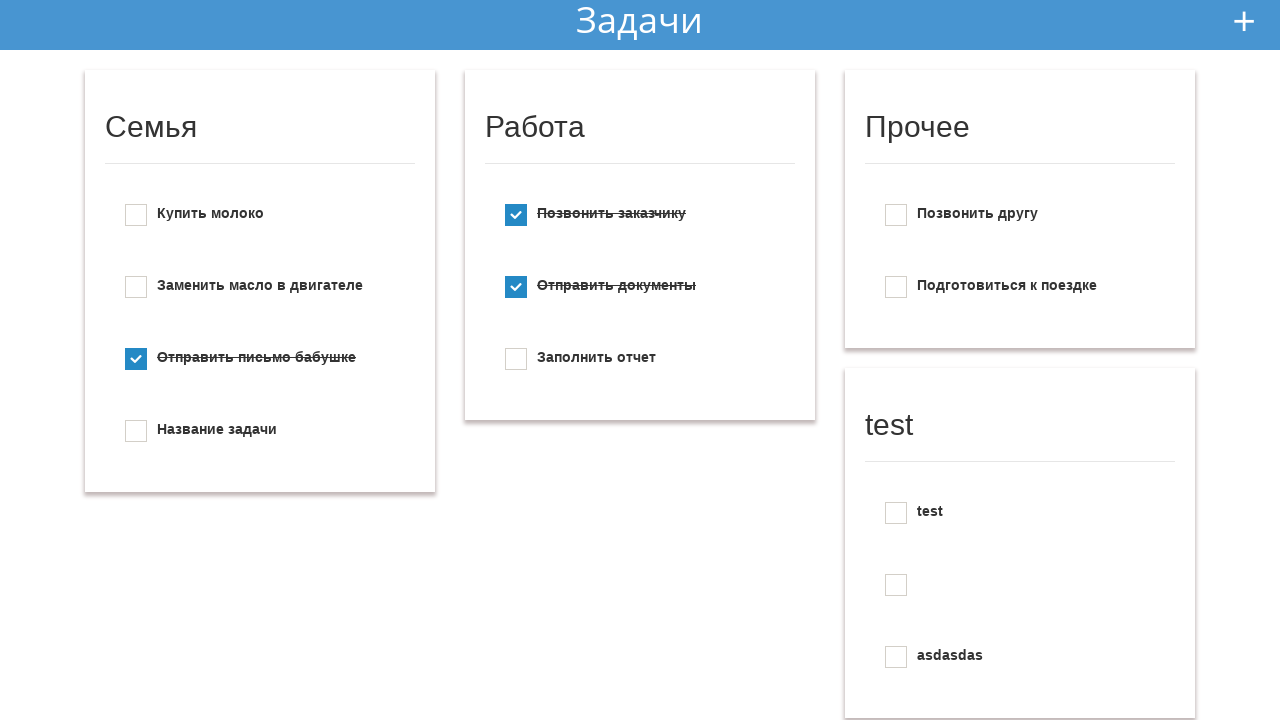

Clicked add new task button at (1244, 21) on xpath=//*[@id="add_new_todo"]
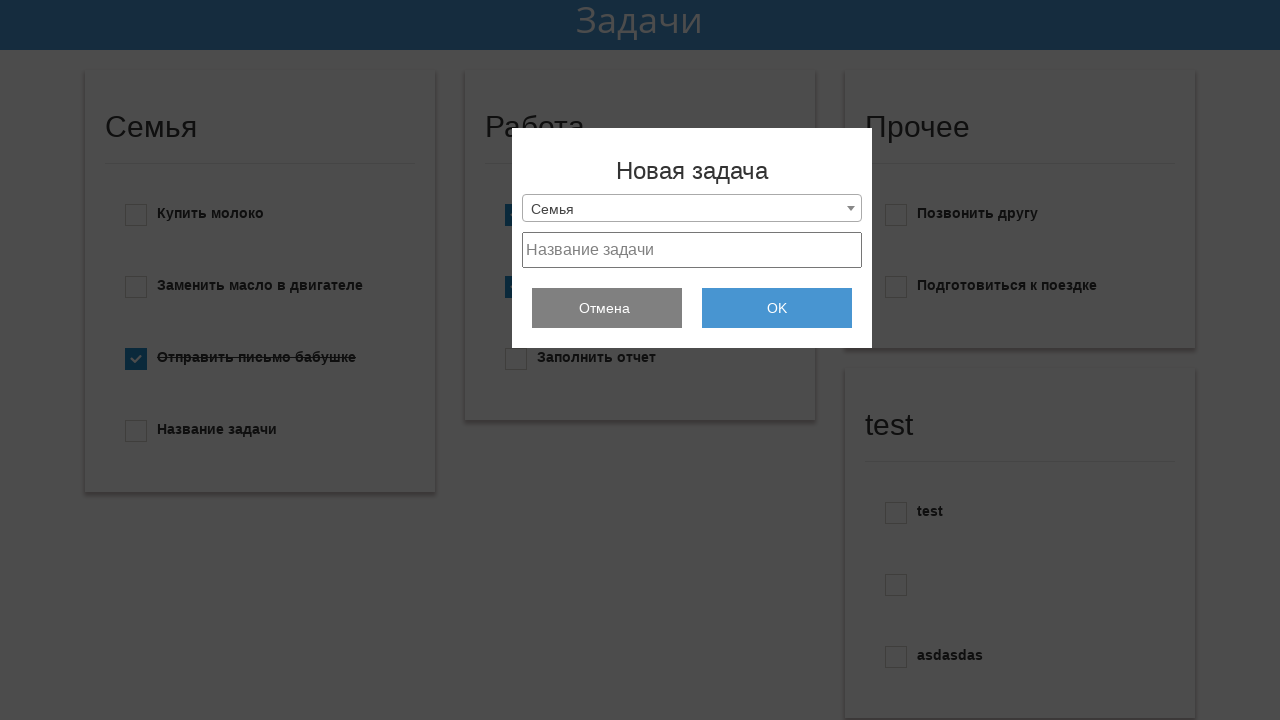

Category selection field appeared
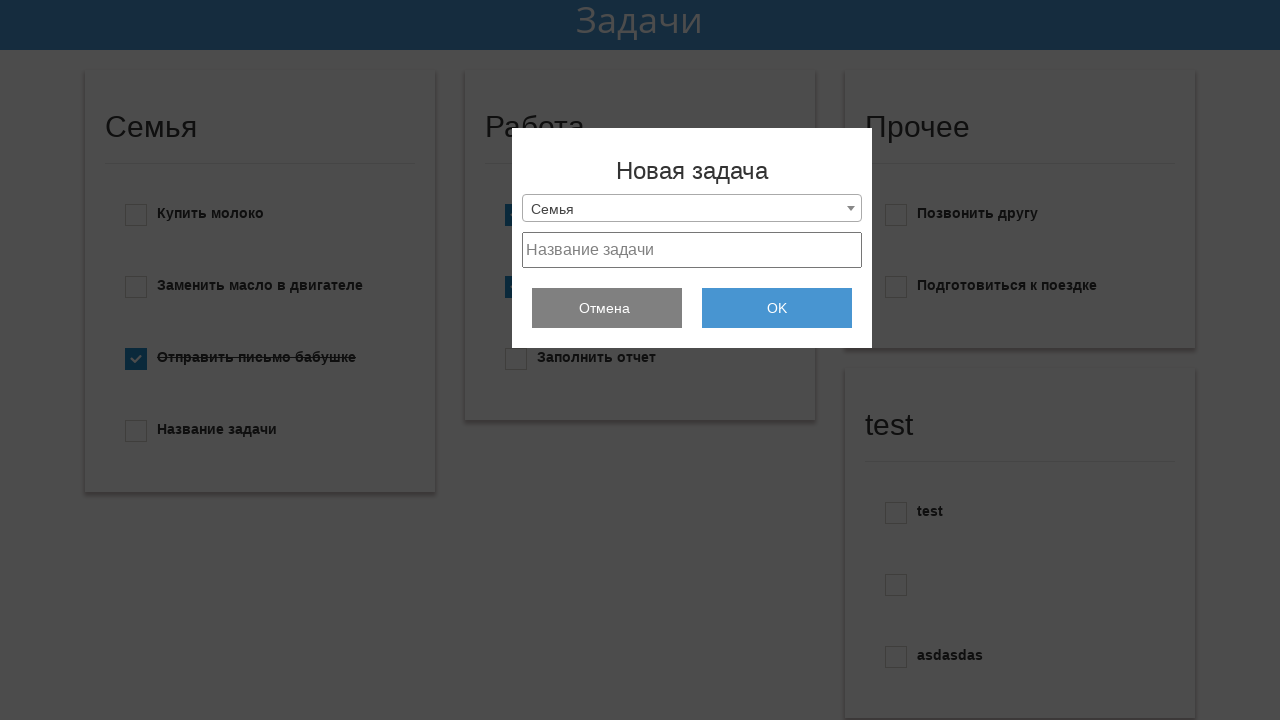

Task name field appeared
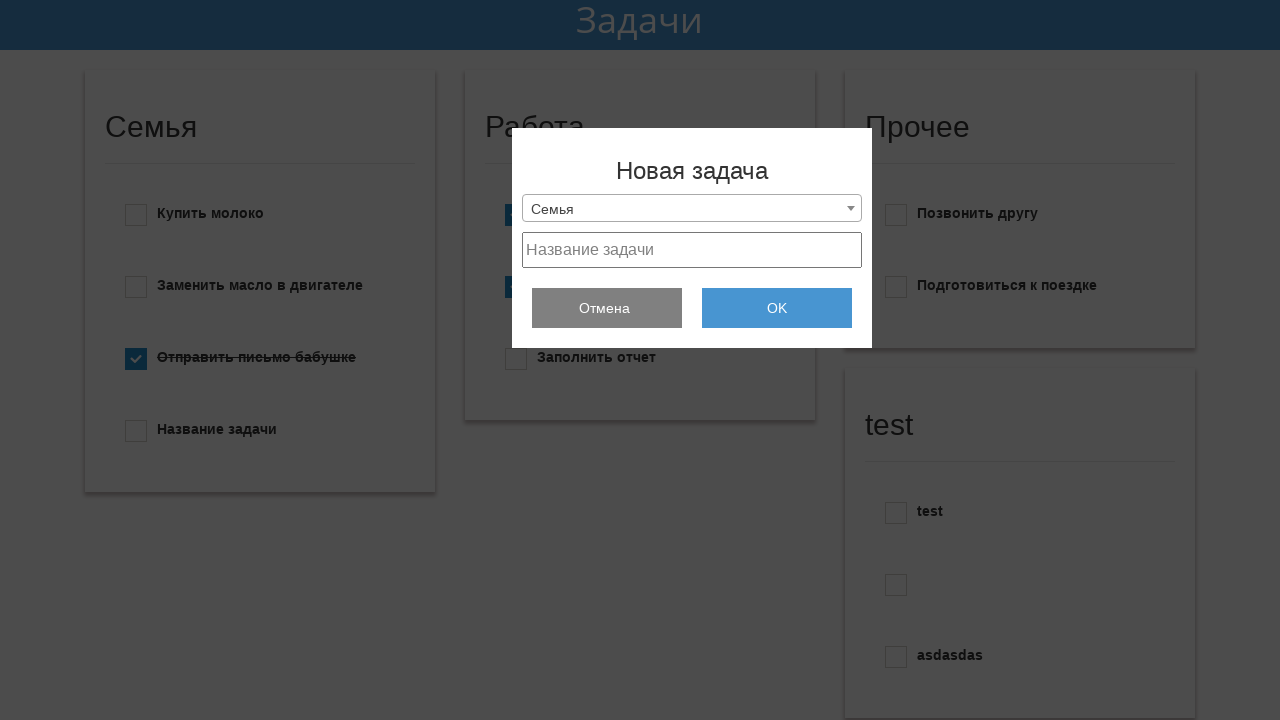

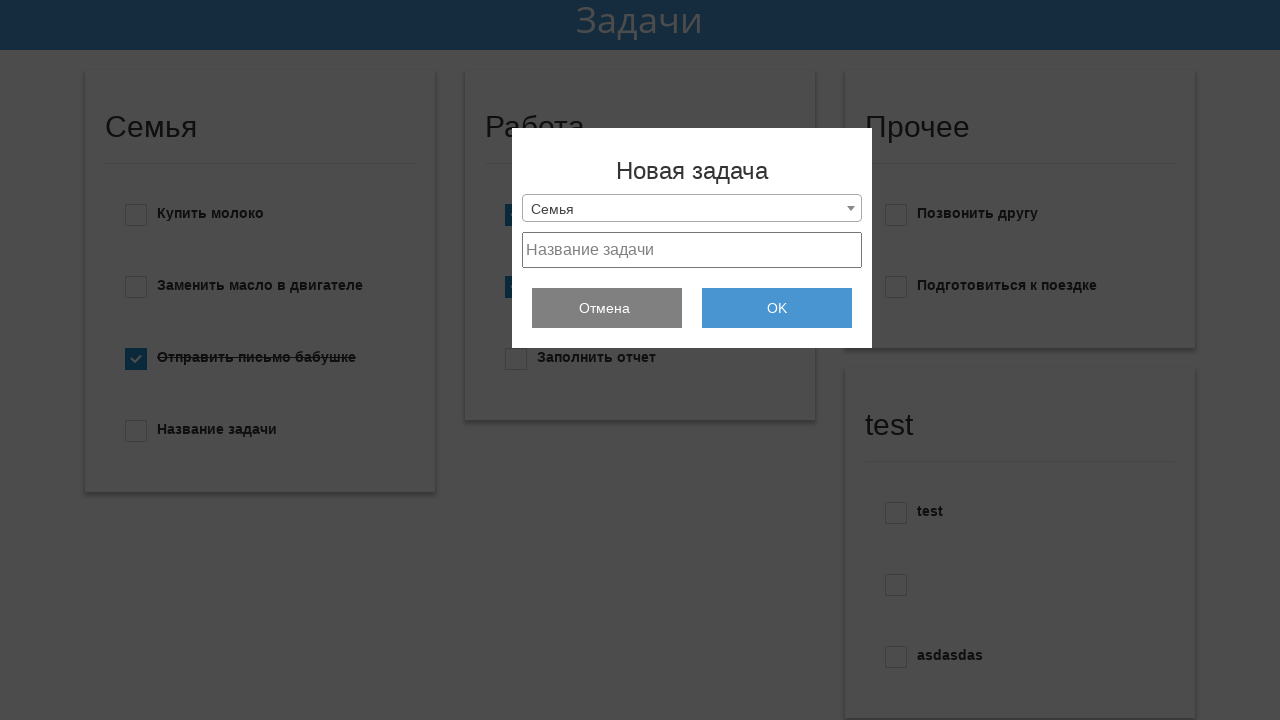